Navigates to a file download page and clicks on a download link to initiate a file download

Starting URL: https://the-internet.herokuapp.com/download

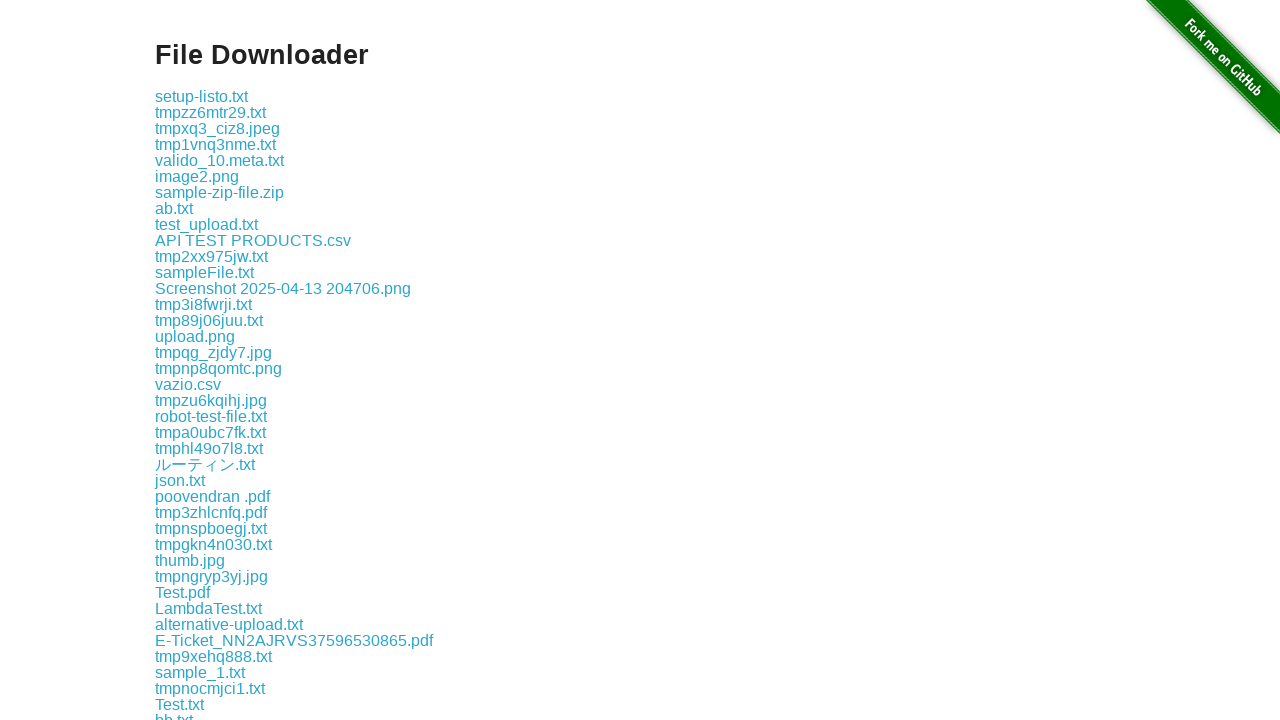

Clicked on the 6th download link to initiate file download at (220, 160) on xpath=//a >> nth=5
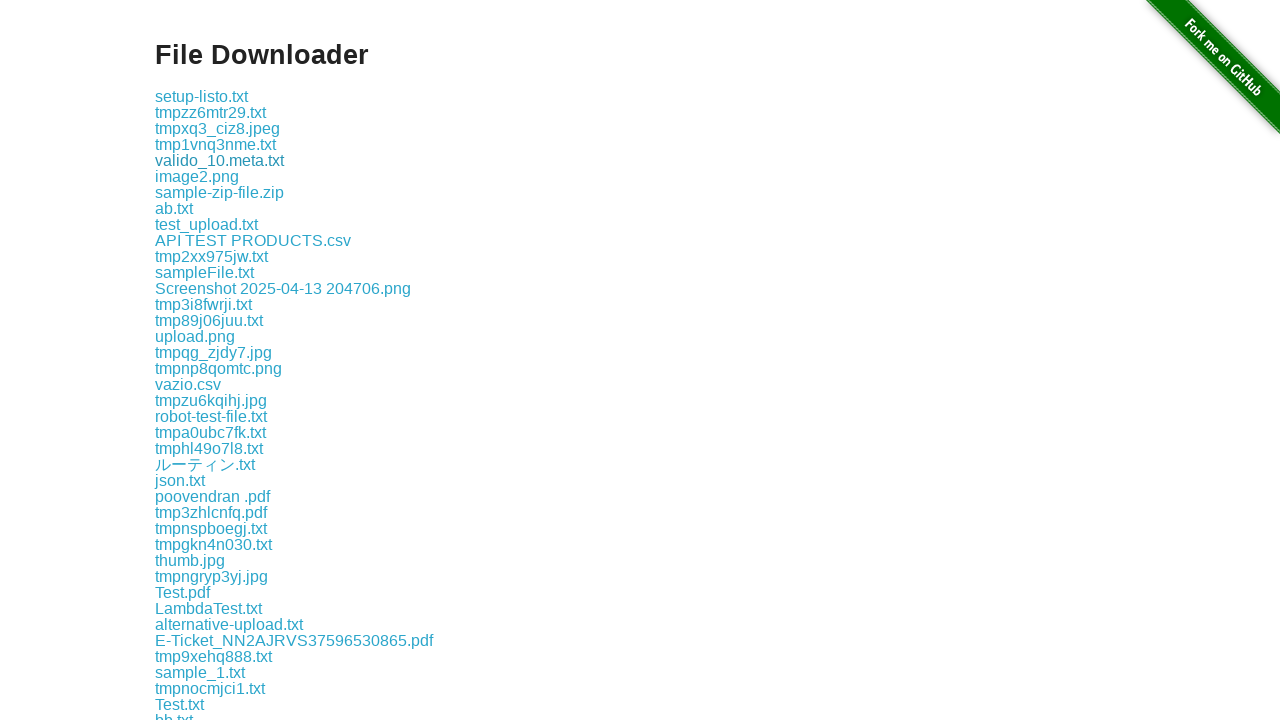

Waited 2 seconds for download to initiate
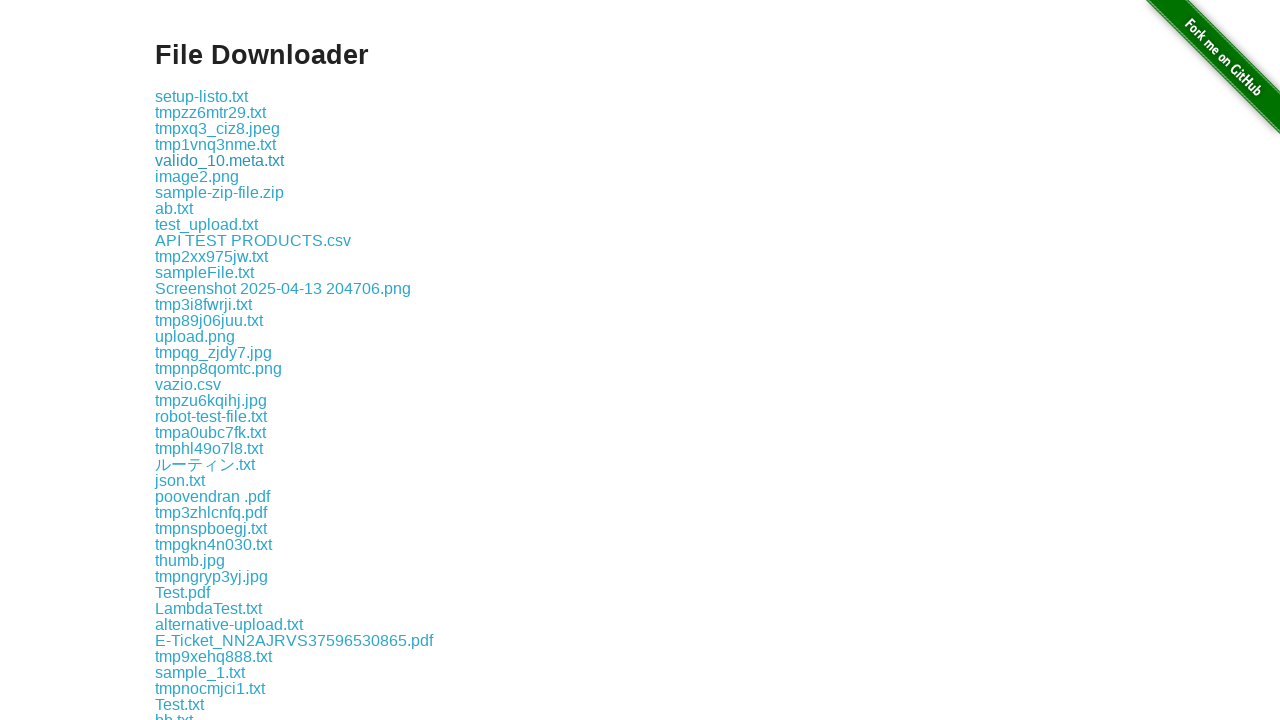

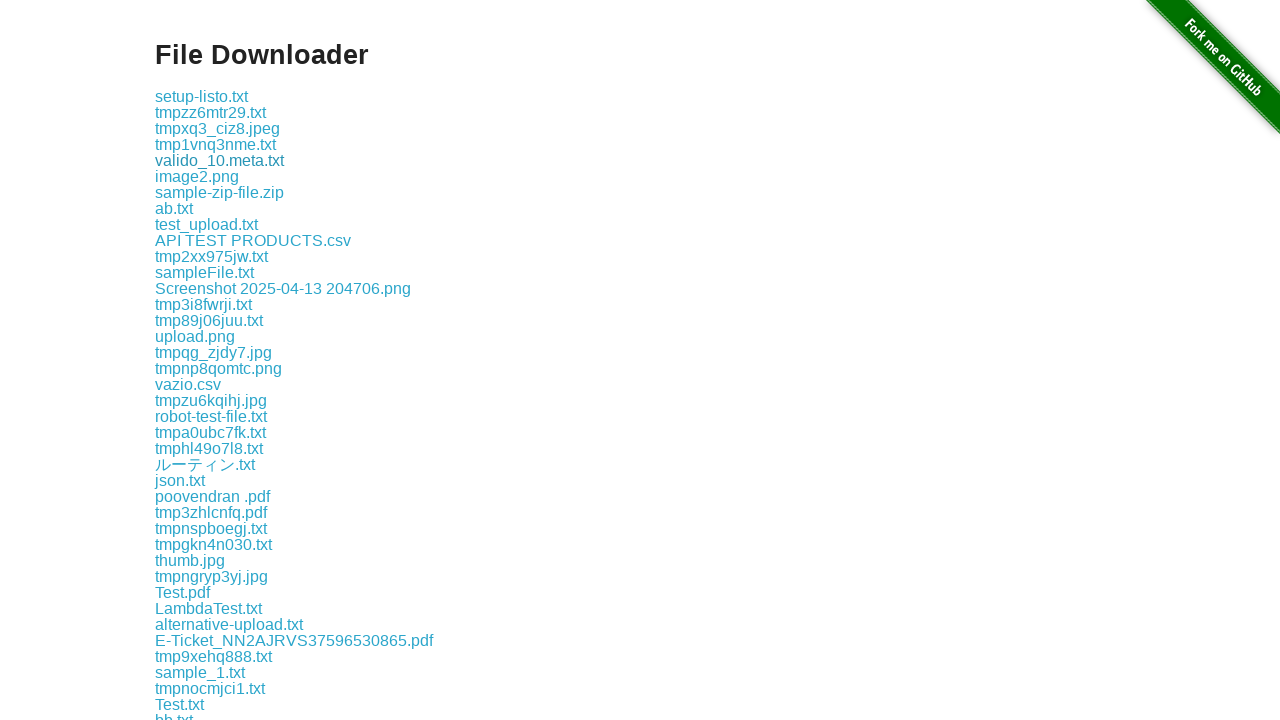